Tests a jQuery UI price range slider by dragging both the minimum and maximum slider handles to adjust the price range

Starting URL: https://jqueryscript.net/demo/Price-Range-Slider-jQuery-UI/

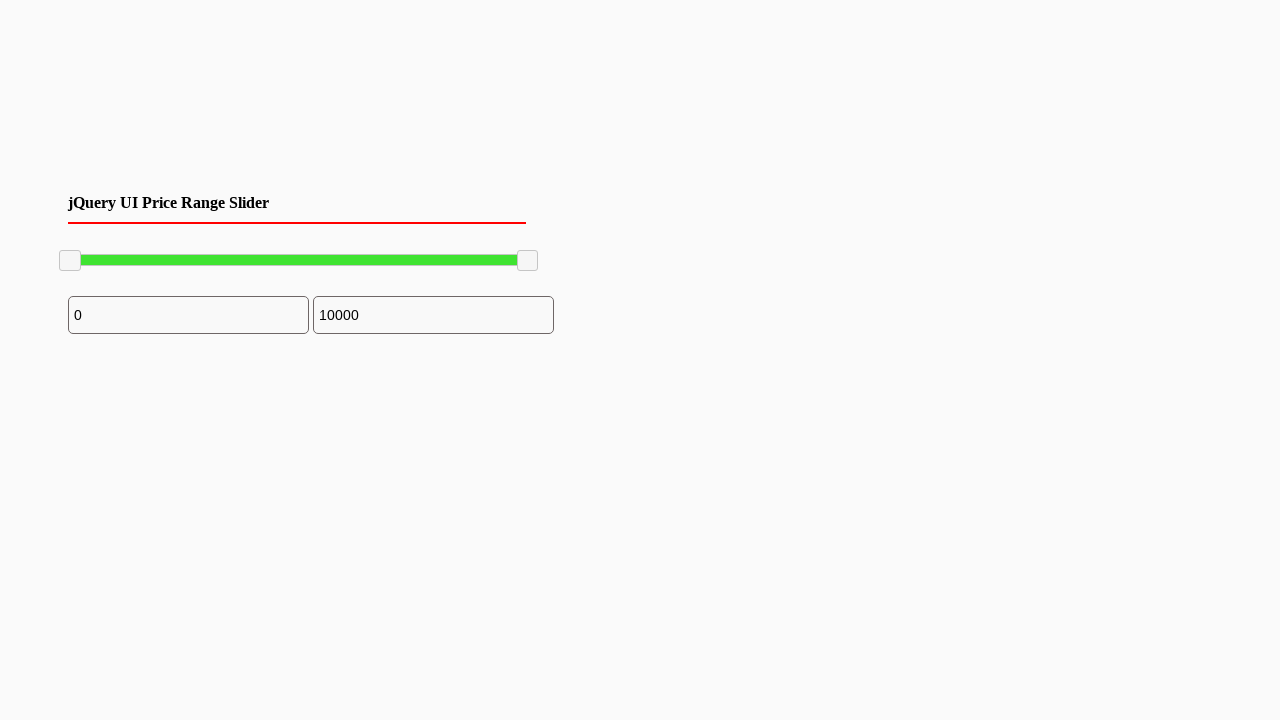

Located minimum slider handle
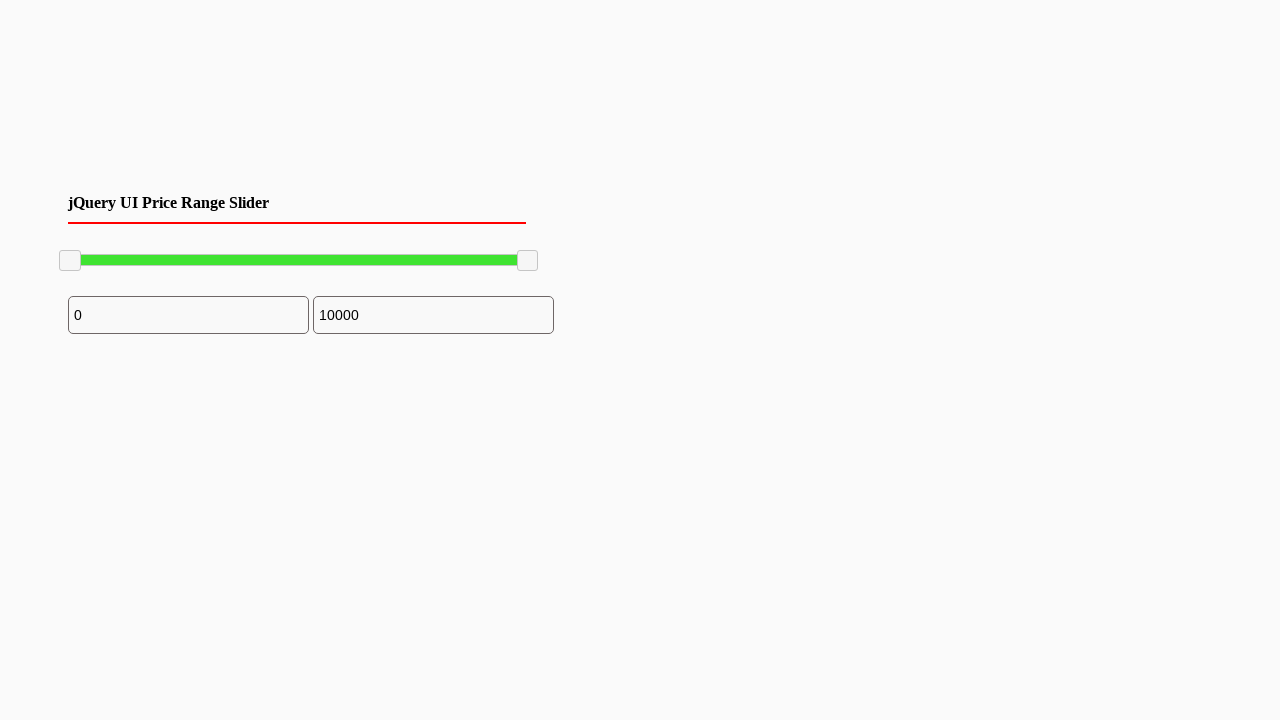

Located maximum slider handle
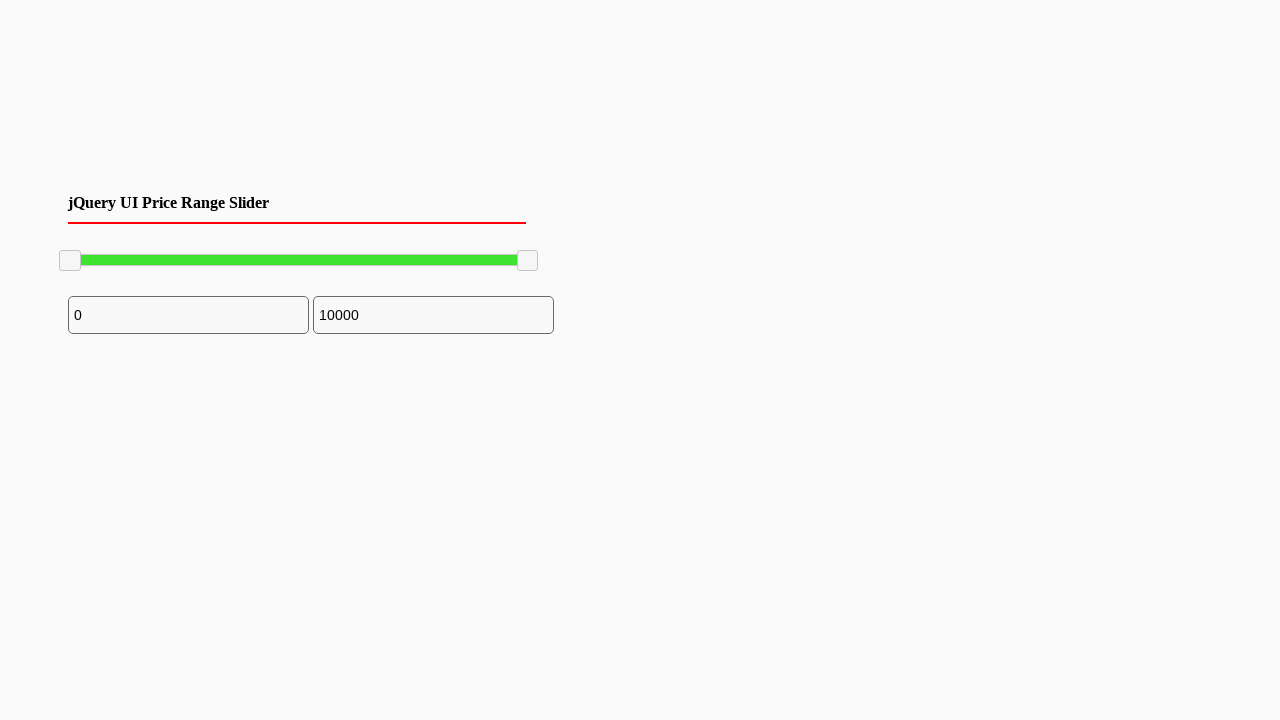

Retrieved bounding box for minimum slider handle
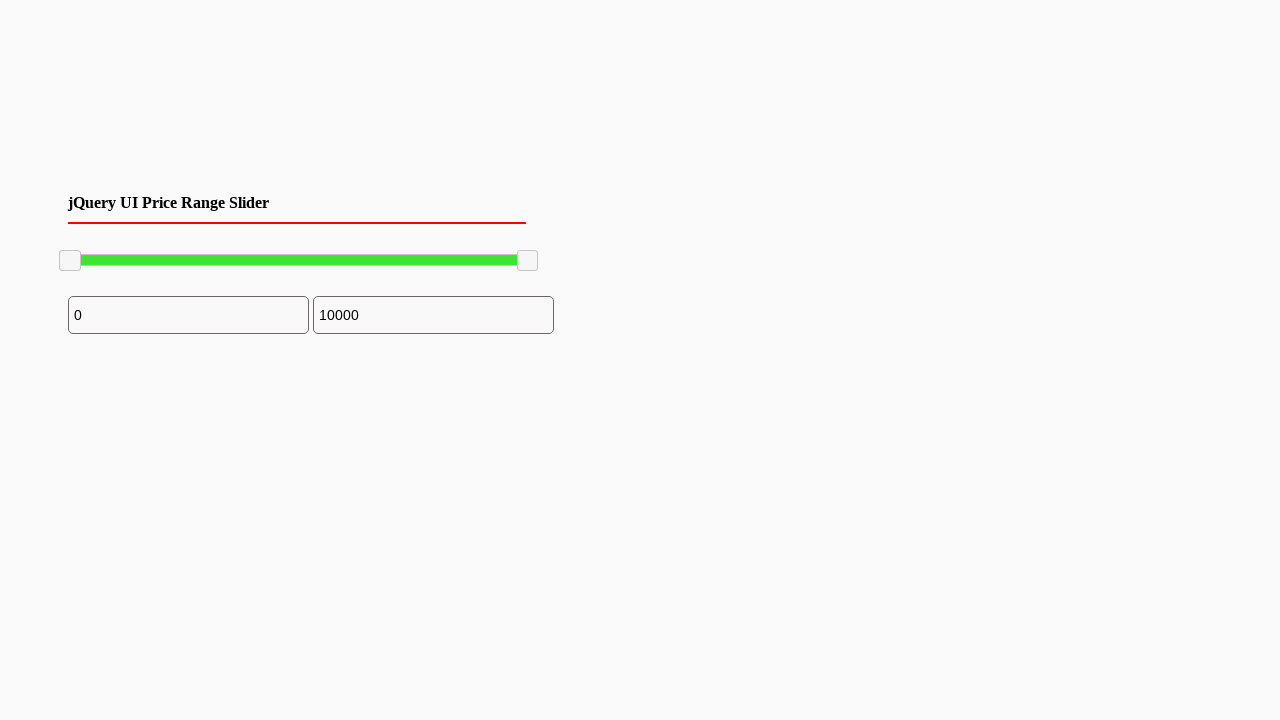

Retrieved bounding box for maximum slider handle
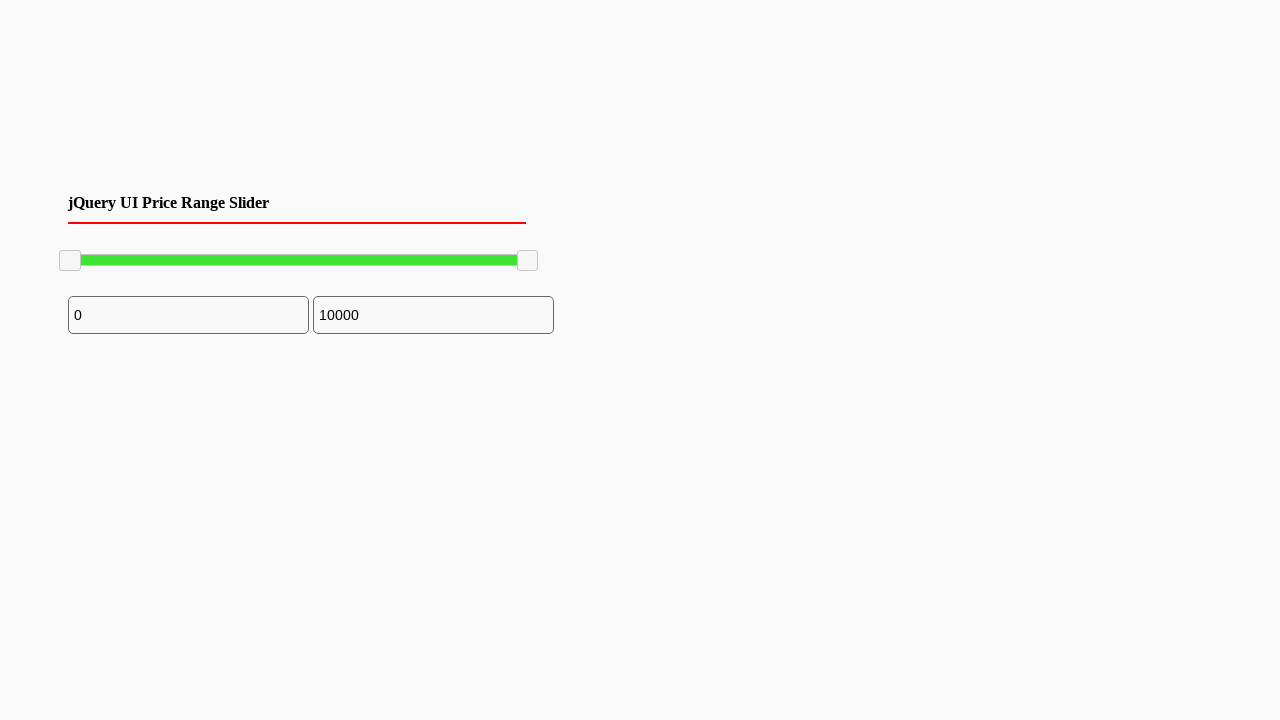

Moved mouse to center of minimum slider handle at (70, 261)
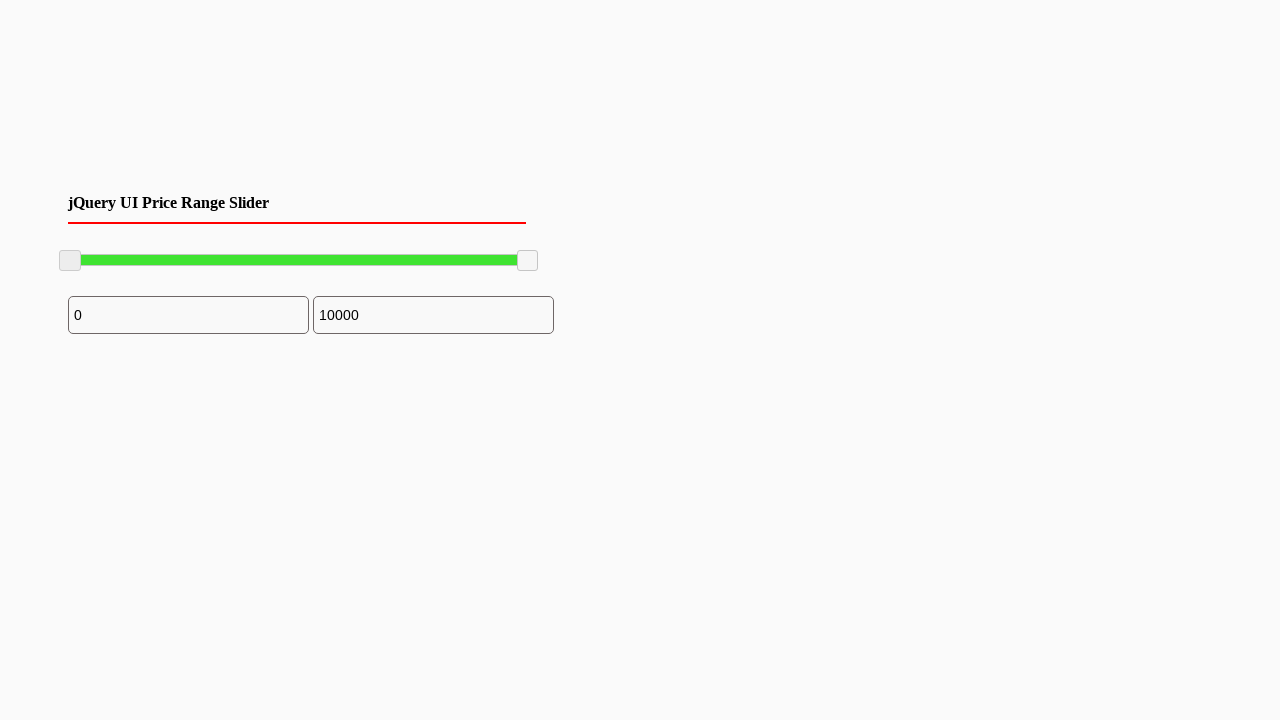

Pressed mouse button down on minimum slider handle at (70, 261)
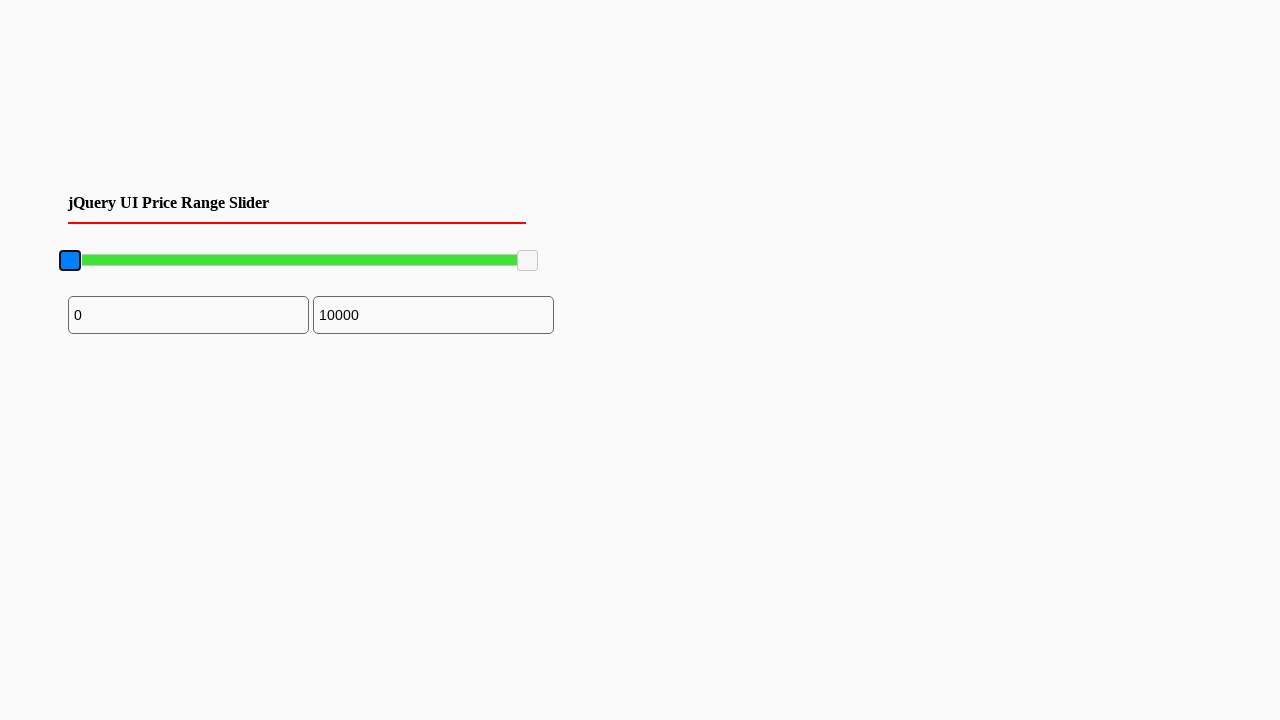

Dragged minimum slider handle 100 pixels to the right at (170, 261)
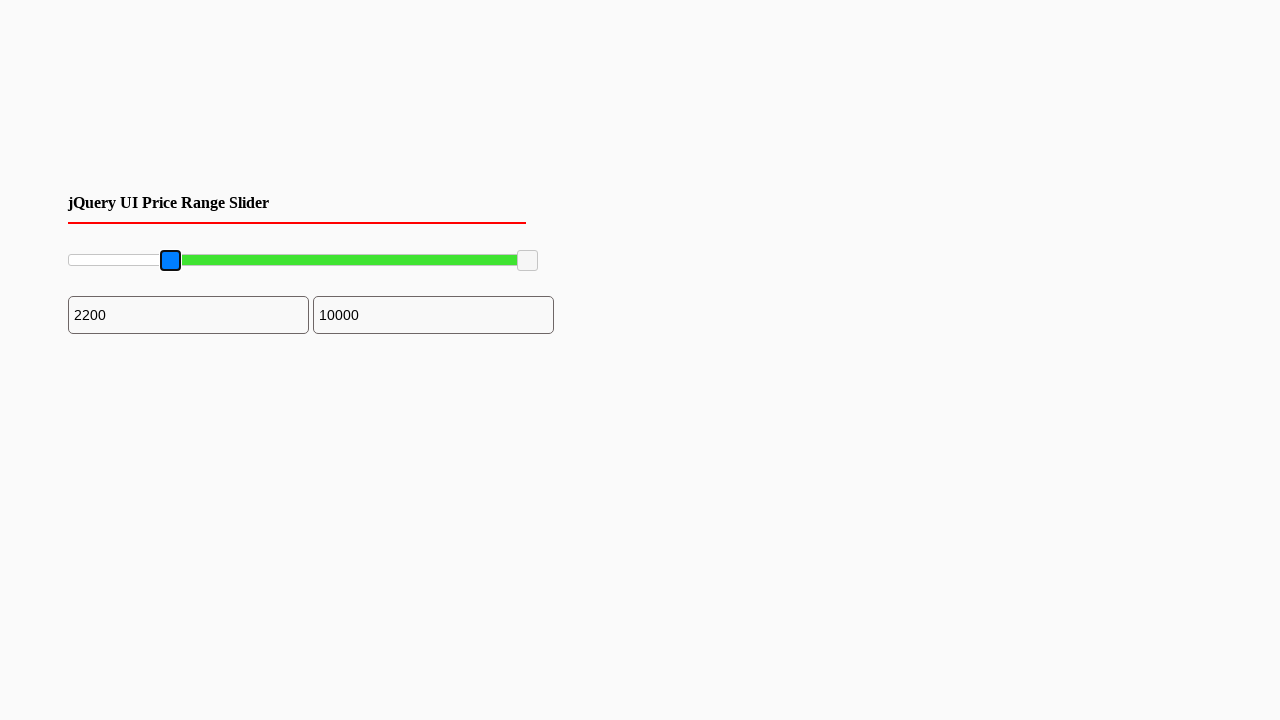

Released mouse button after dragging minimum slider at (170, 261)
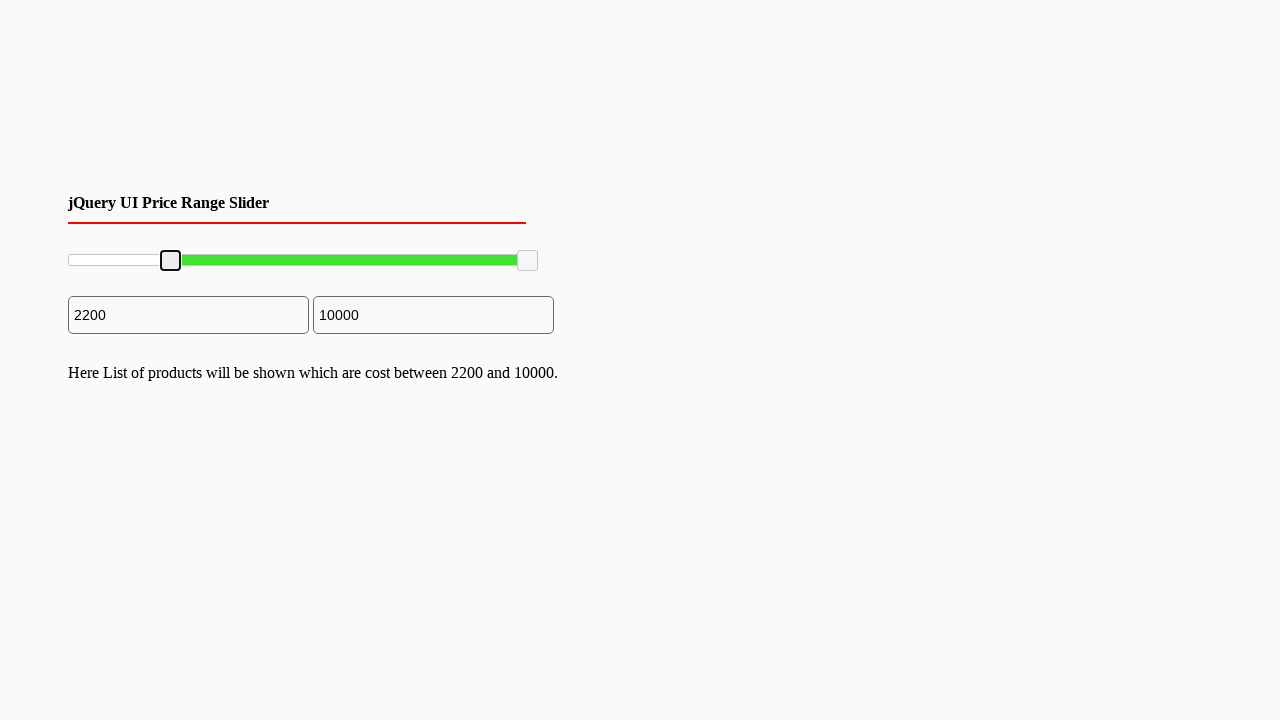

Moved mouse to center of maximum slider handle at (528, 261)
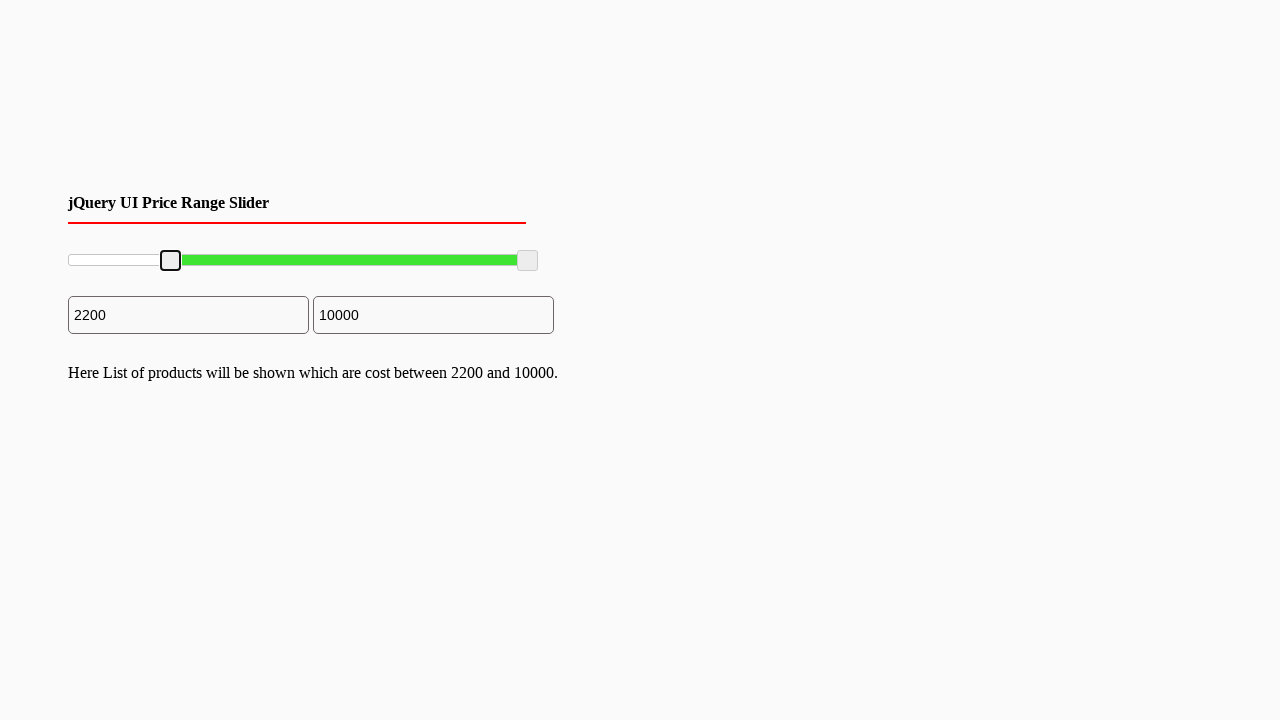

Pressed mouse button down on maximum slider handle at (528, 261)
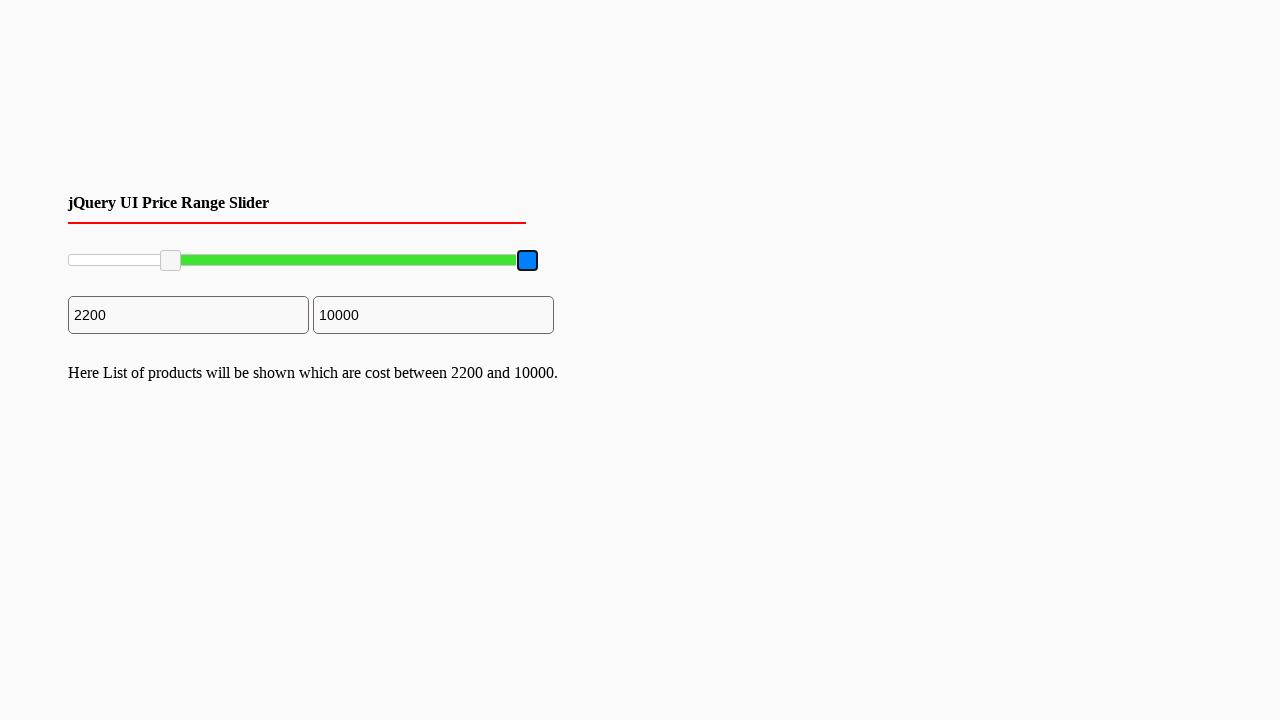

Dragged maximum slider handle 100 pixels to the left at (428, 261)
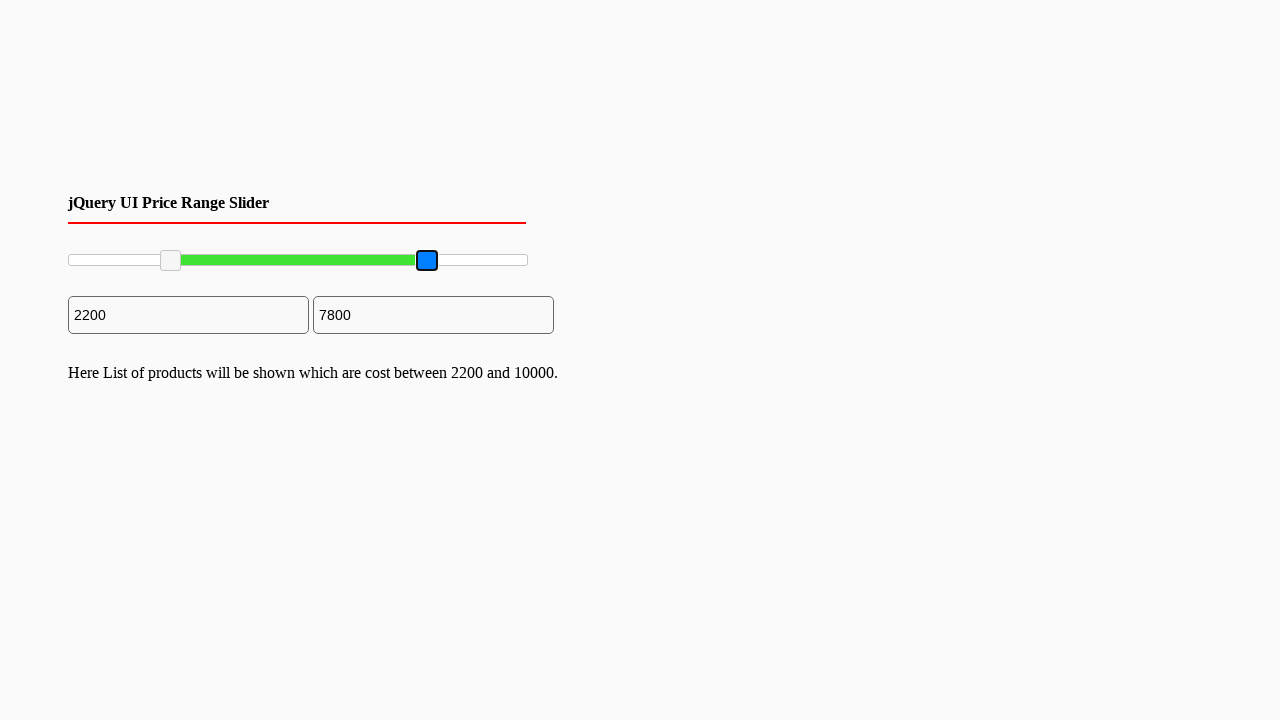

Released mouse button after dragging maximum slider at (428, 261)
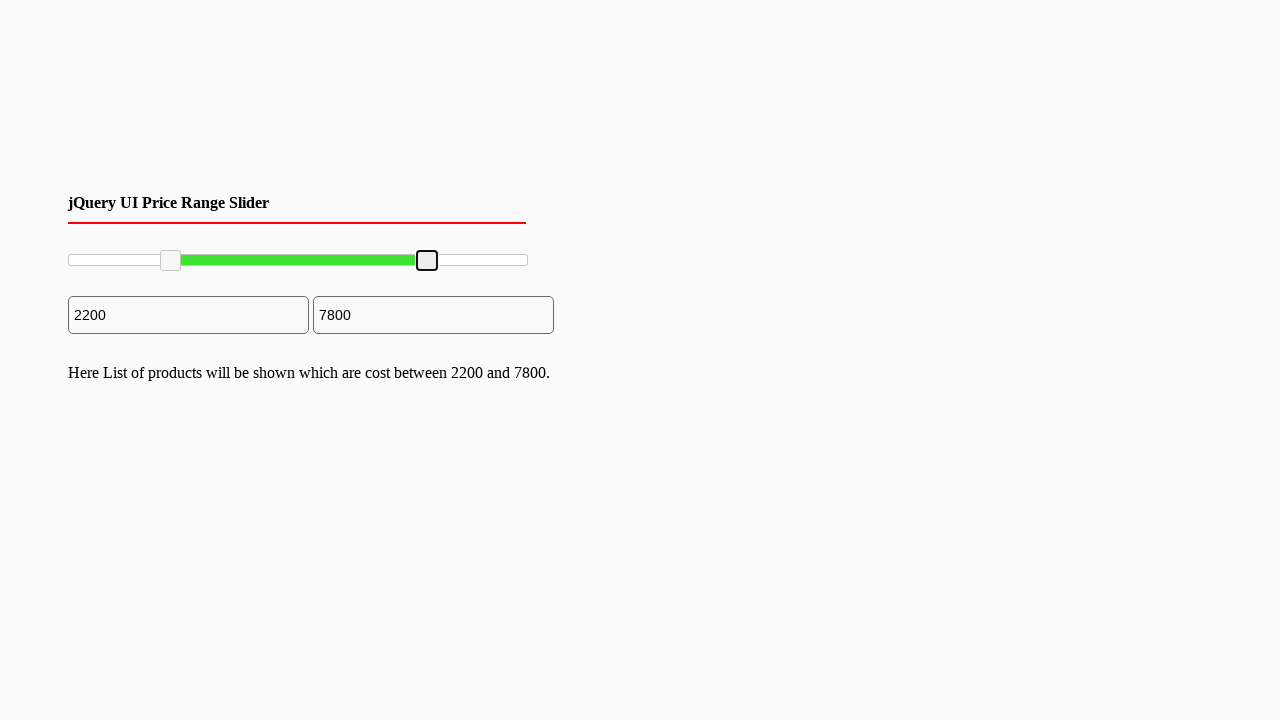

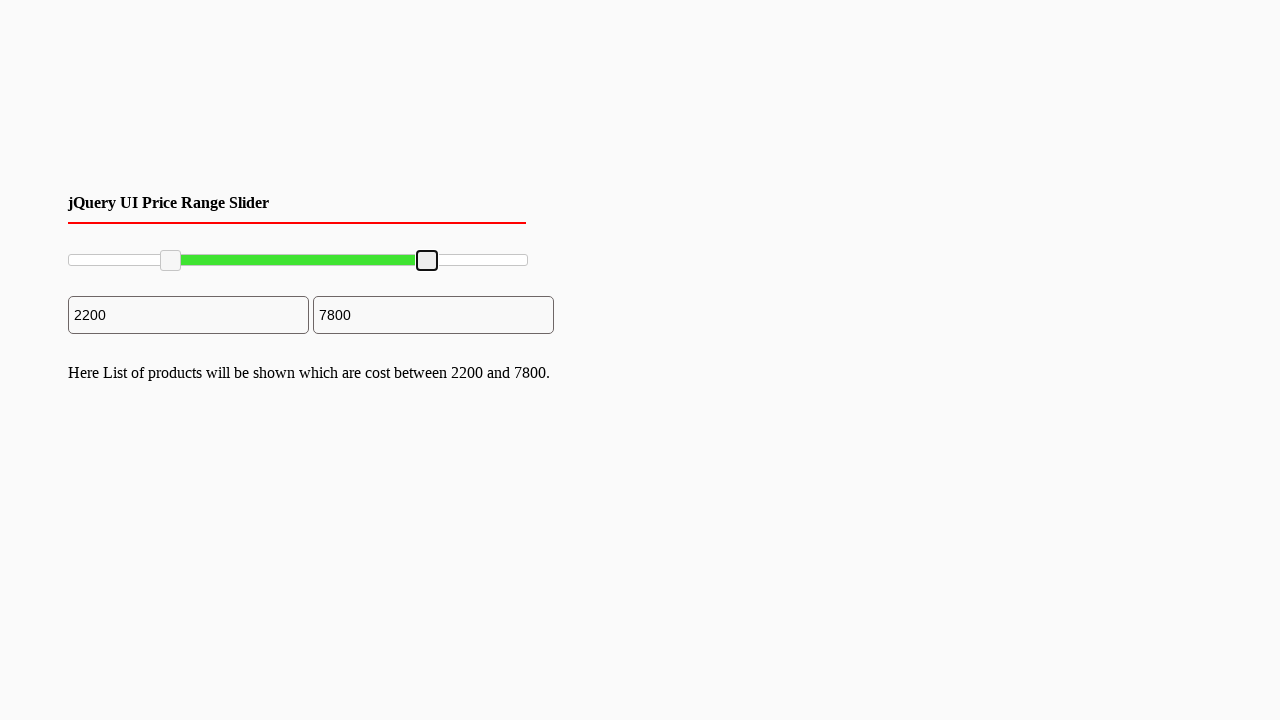